Navigates to the Tutorialspoint homepage and refreshes the page to verify basic browser functionality

Starting URL: https://www.tutorialspoint.com/index.htm

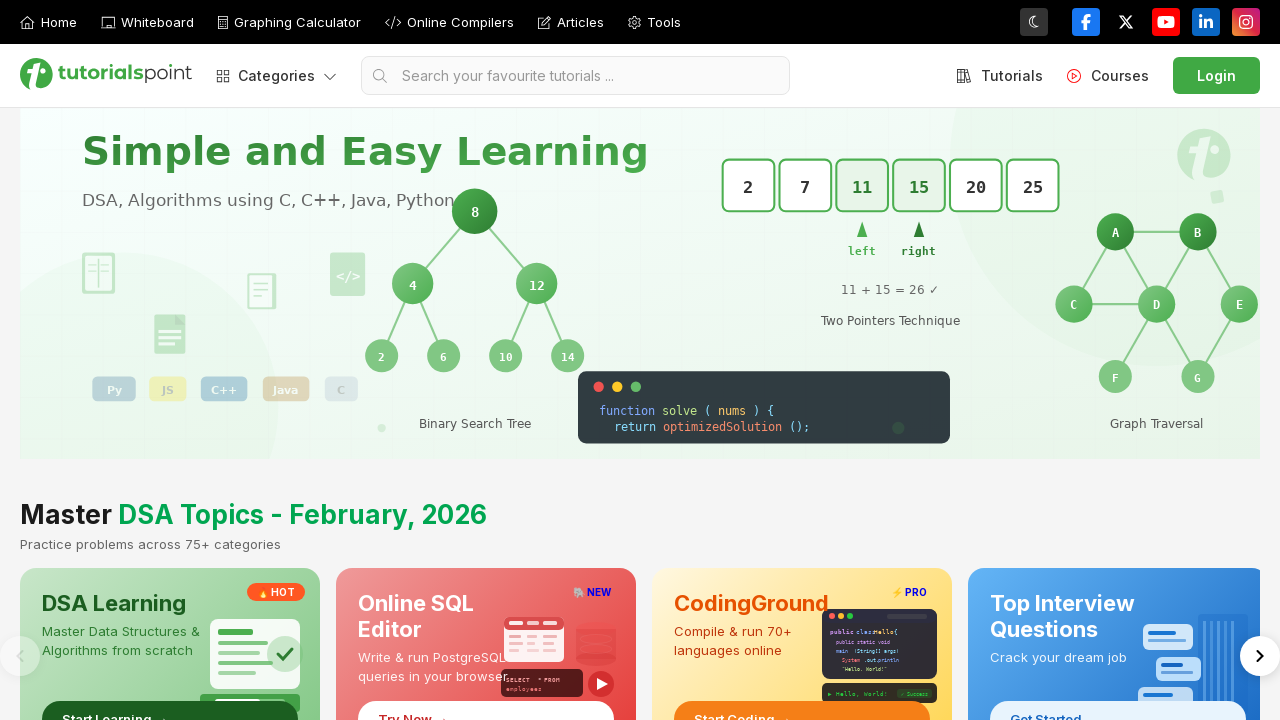

Navigated to Tutorialspoint homepage
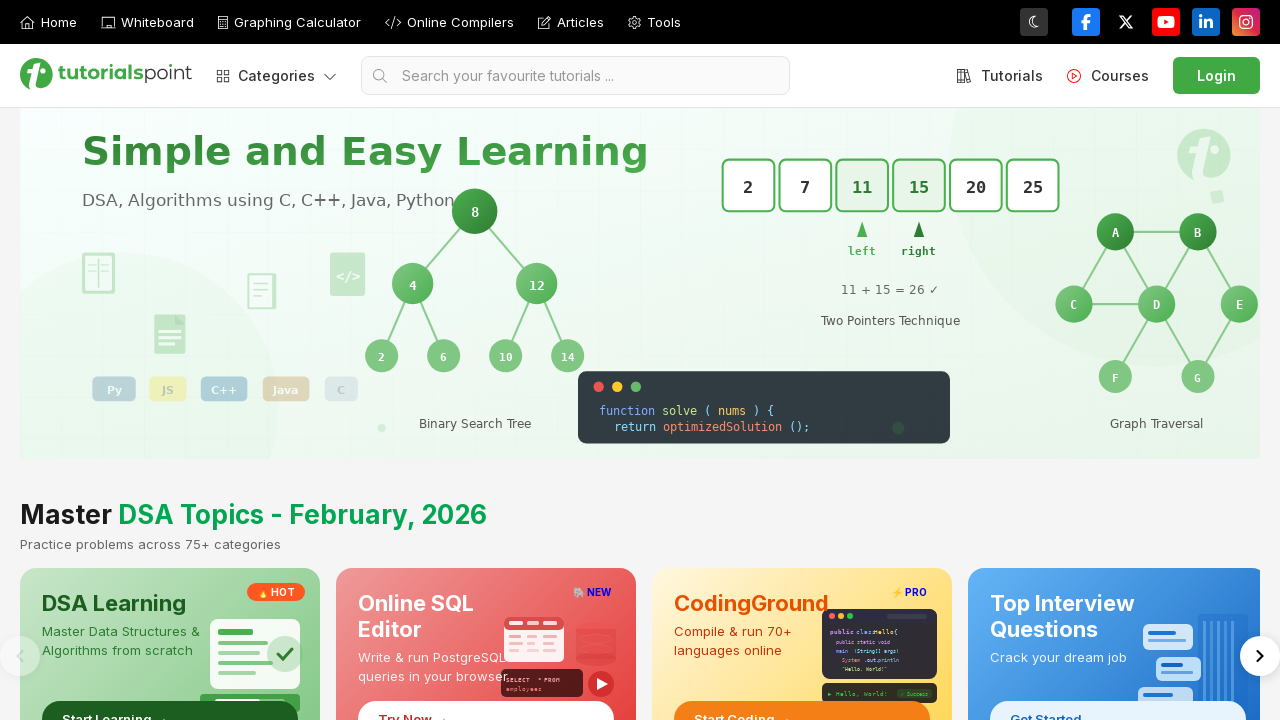

Refreshed the page to verify it loads properly
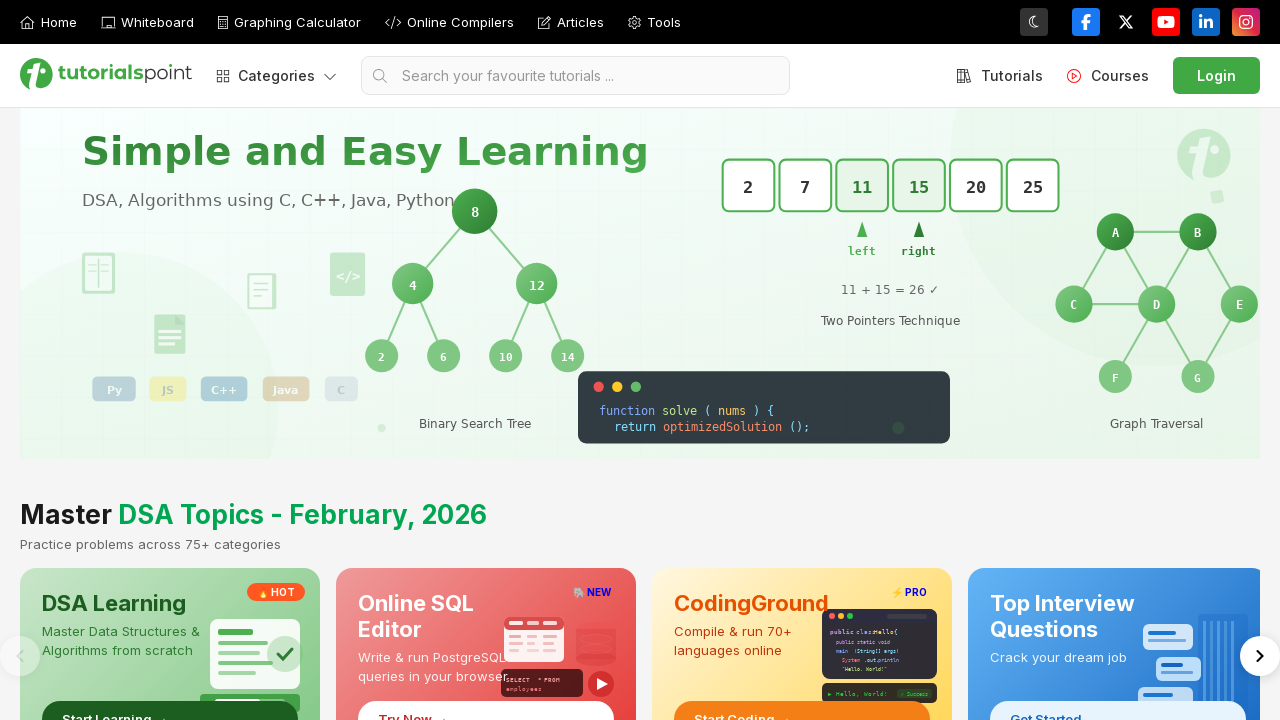

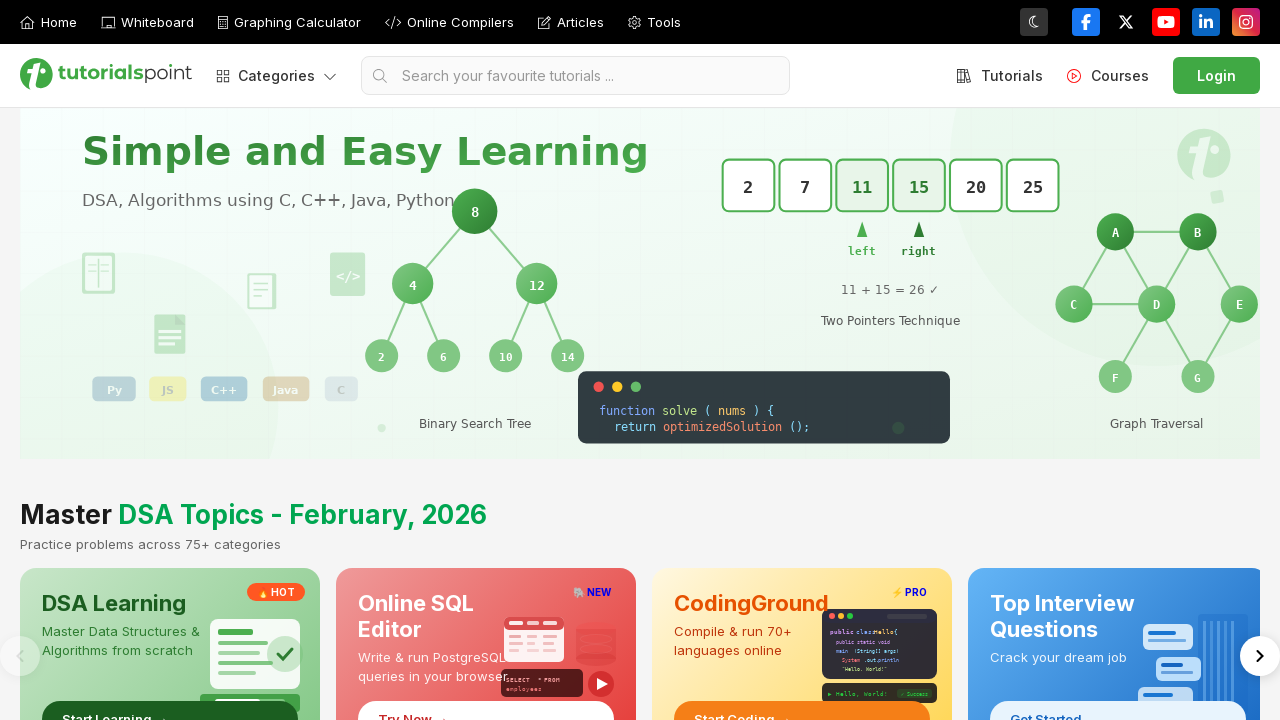